Tests localStorage manipulation by setting a high score value in the 2048 game and refreshing the page to verify persistence

Starting URL: https://www.2048.org/

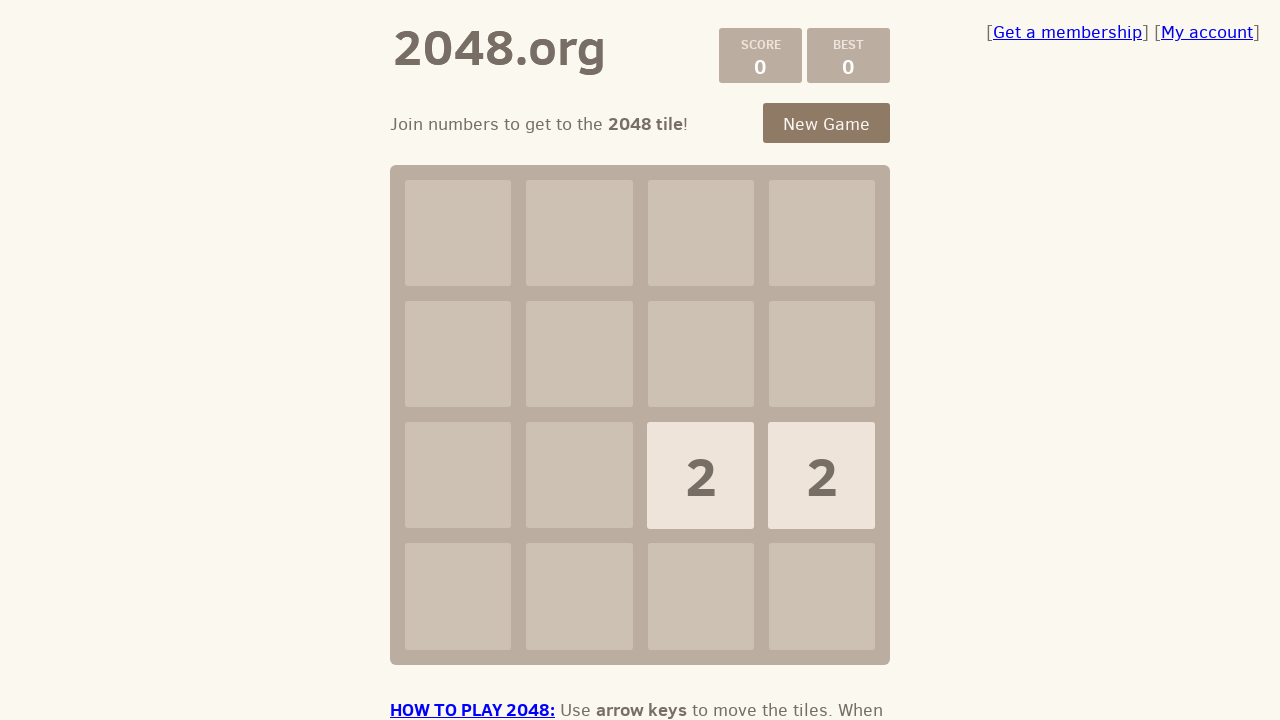

Set bestScore to 987654321 in localStorage using JavaScript
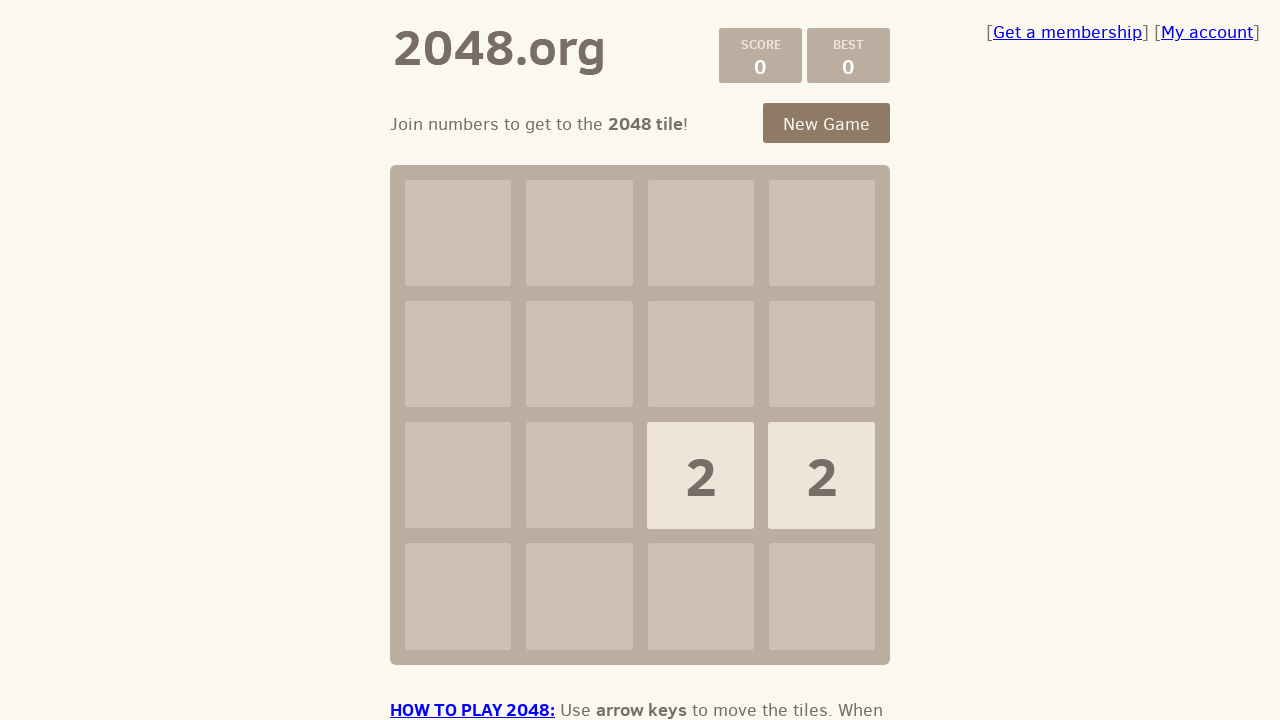

Refreshed page to verify localStorage persistence
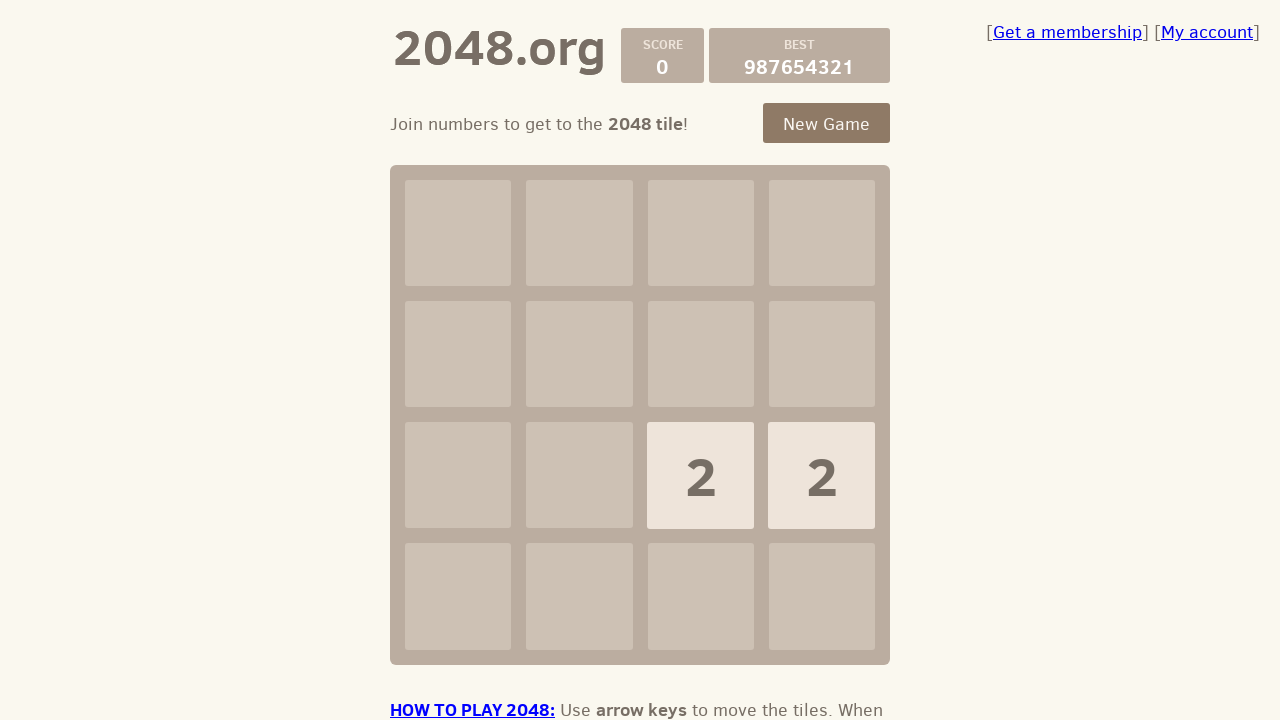

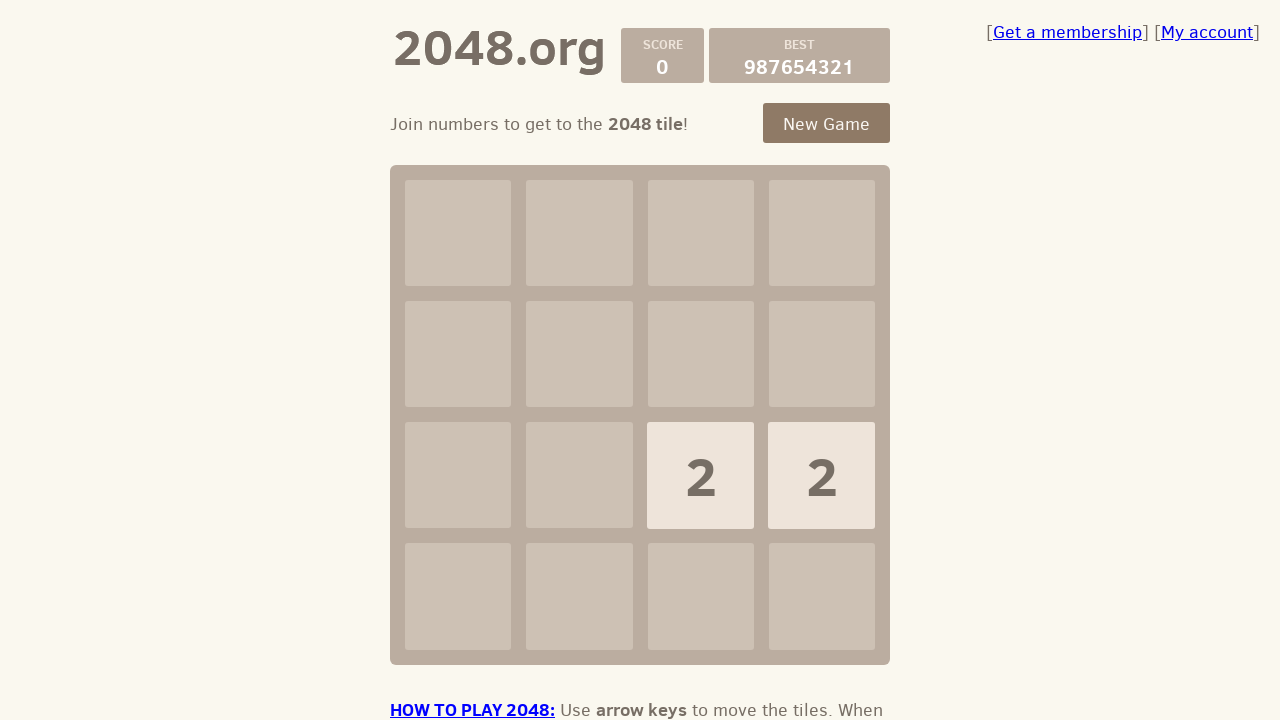